Tests confirmation alert functionality by clicking a button to trigger a confirmation dialog and accepting it

Starting URL: https://training-support.net/webelements/alerts

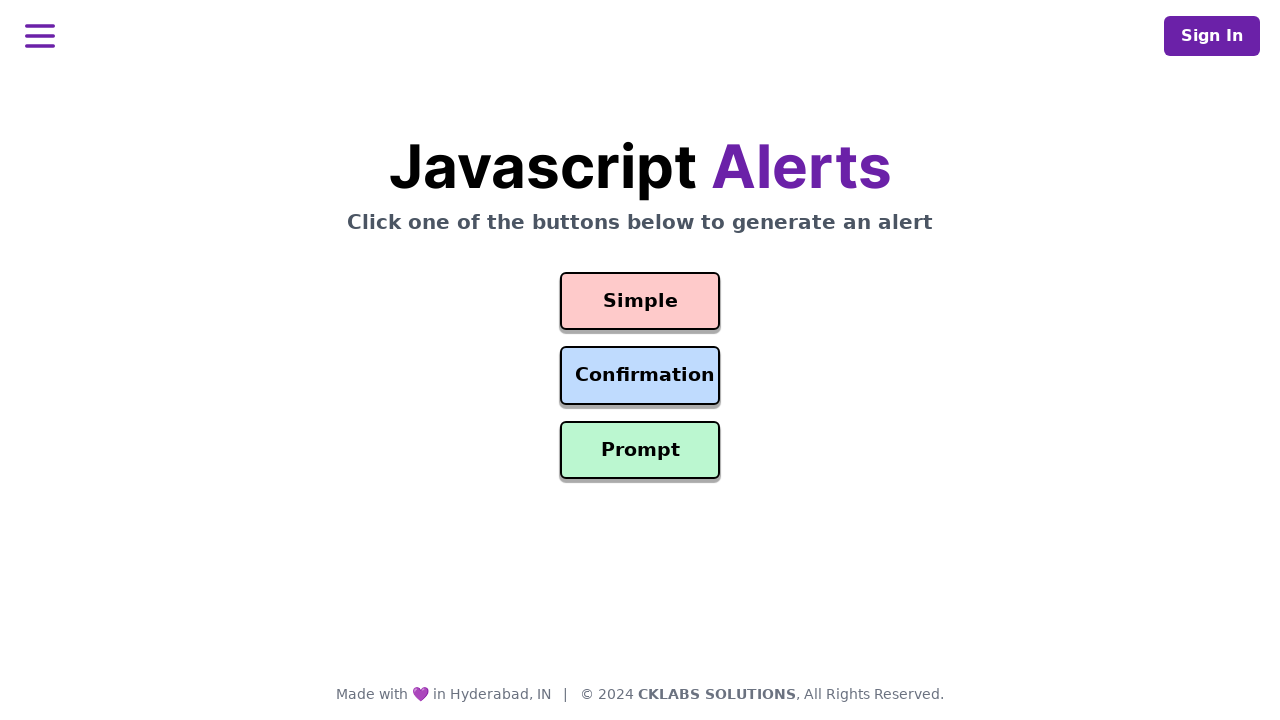

Clicked confirmation alert button at (640, 376) on #confirmation
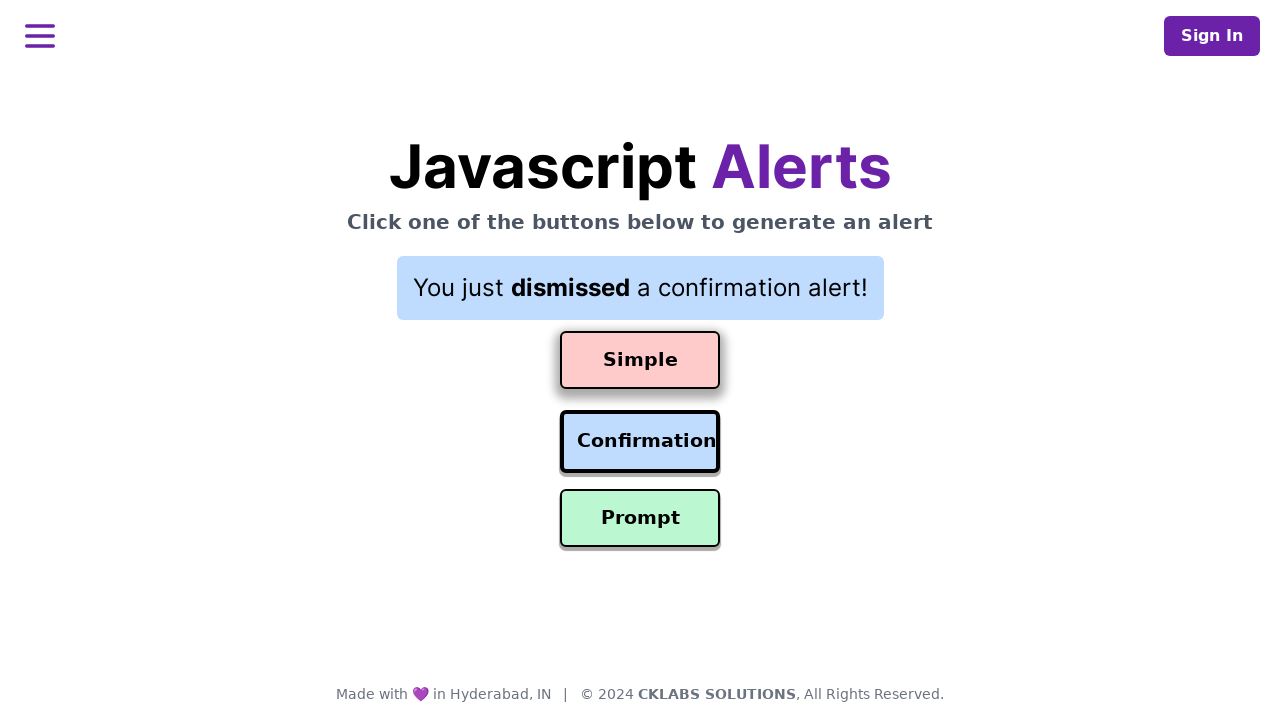

Set up dialog handler to accept confirmation alert
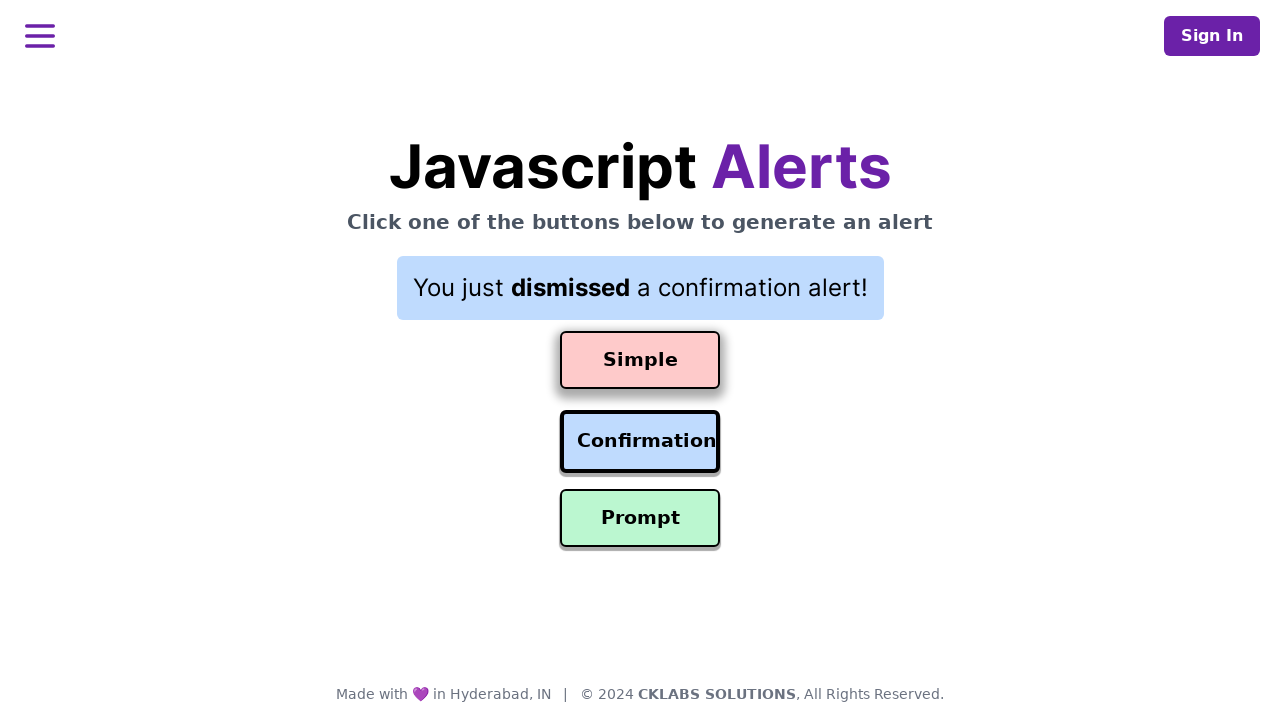

Waited for alert dialog to be processed
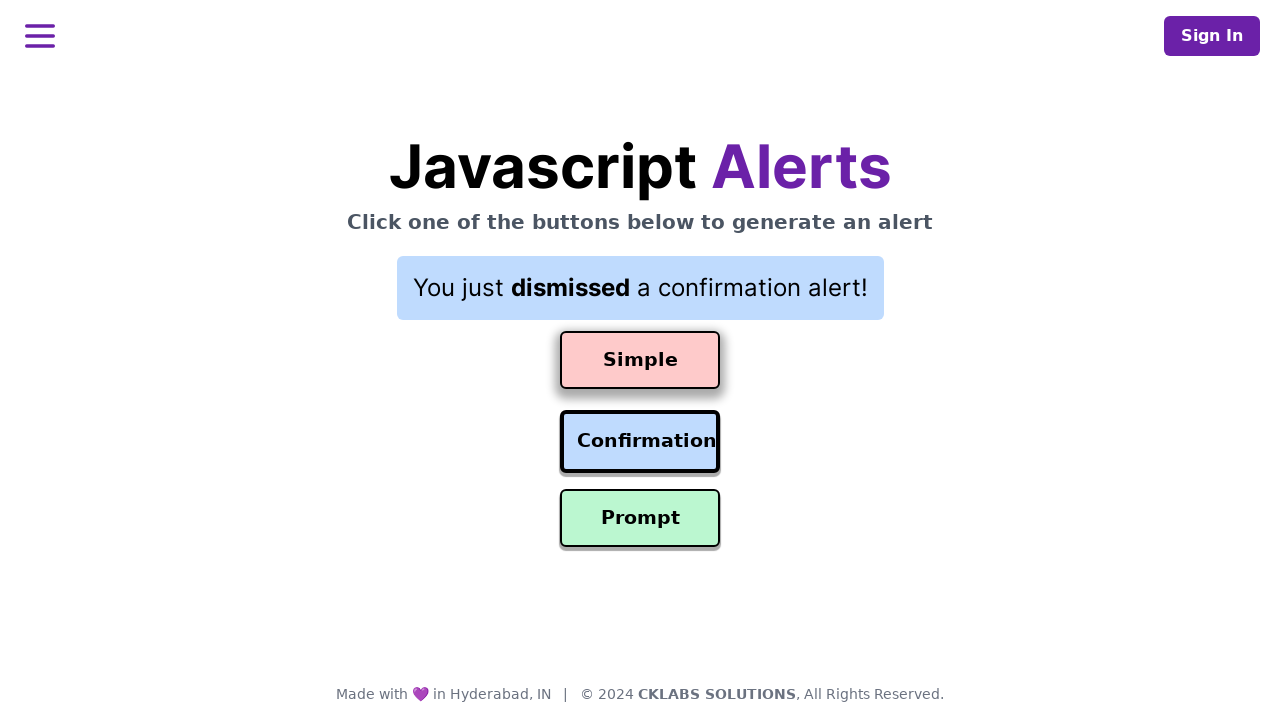

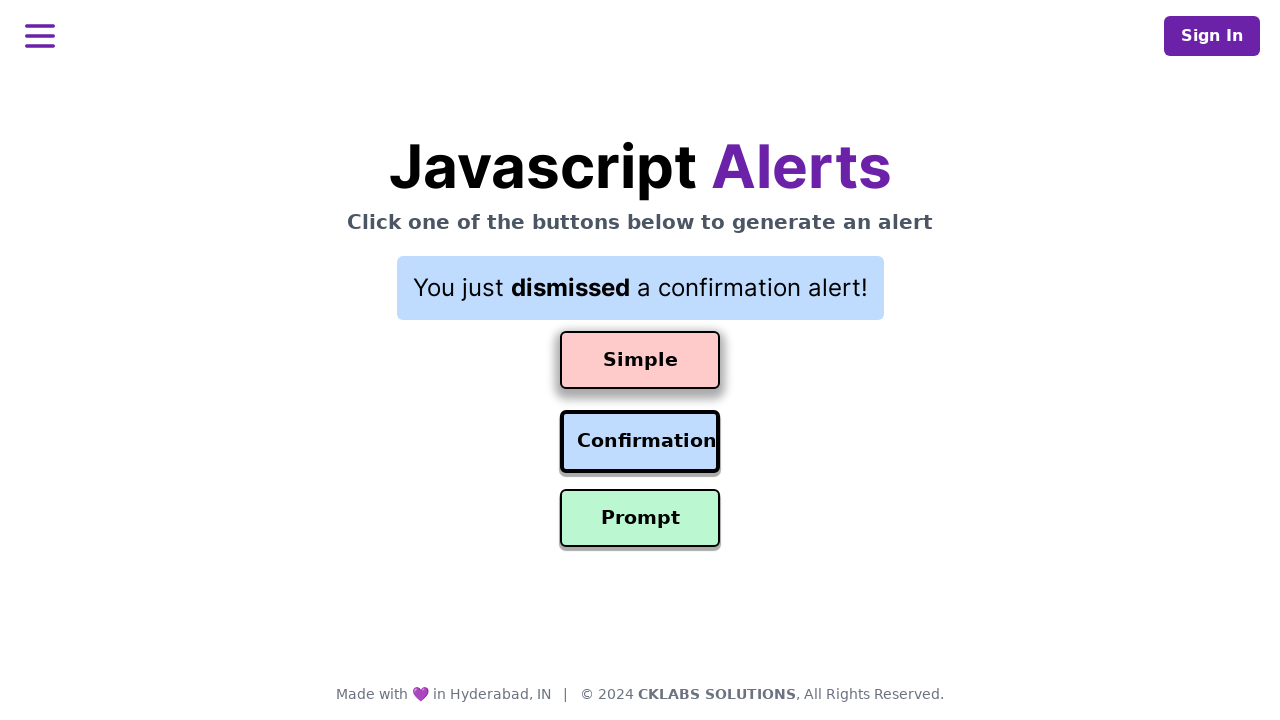